Navigates to frames demo page and fills text input inside an iframe

Starting URL: https://ui.vision/demo/webtest/frames/

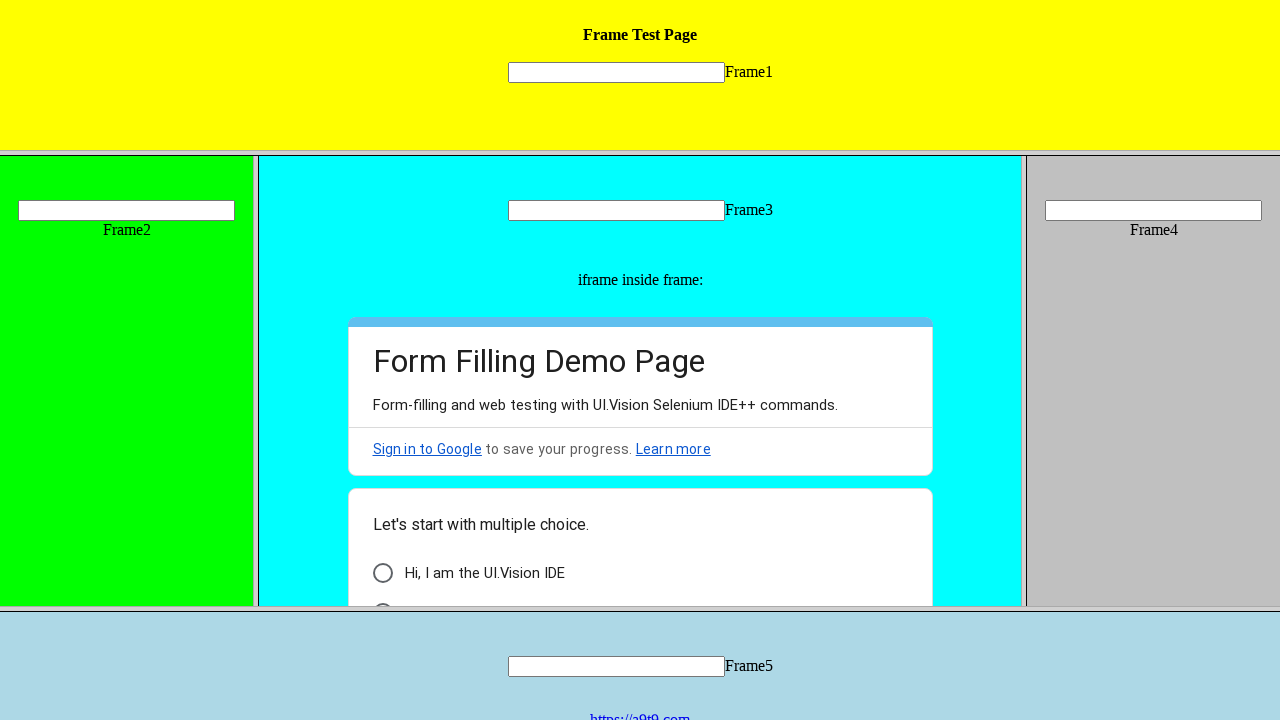

Navigated to frames demo page
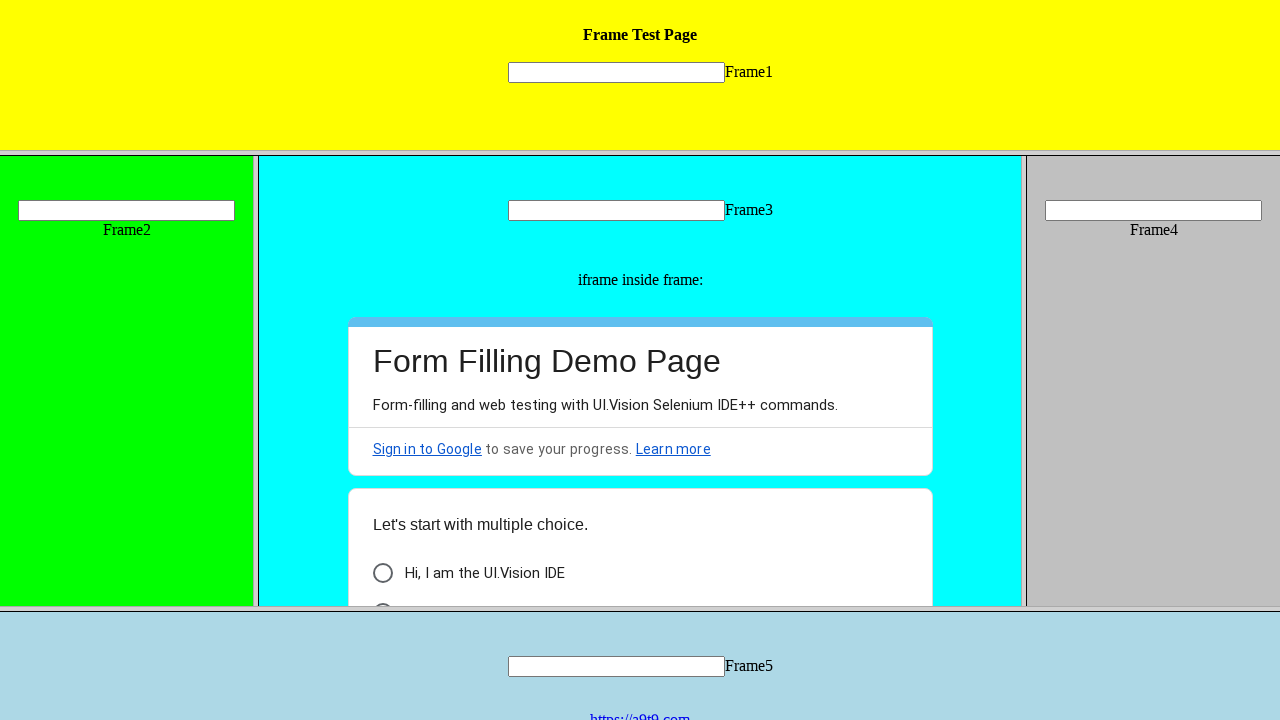

Filled text input inside iframe with 'TestUser' on frame[src='frame_1.html'] >> internal:control=enter-frame >> xpath=//input[@name
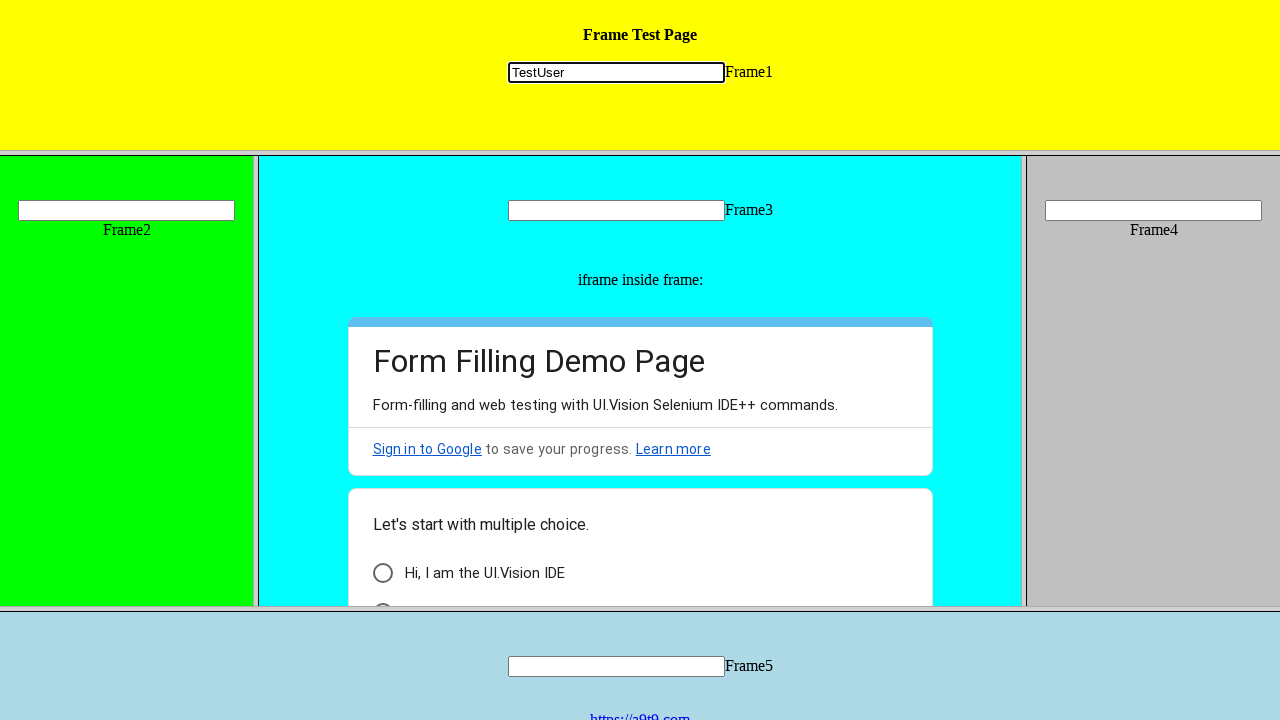

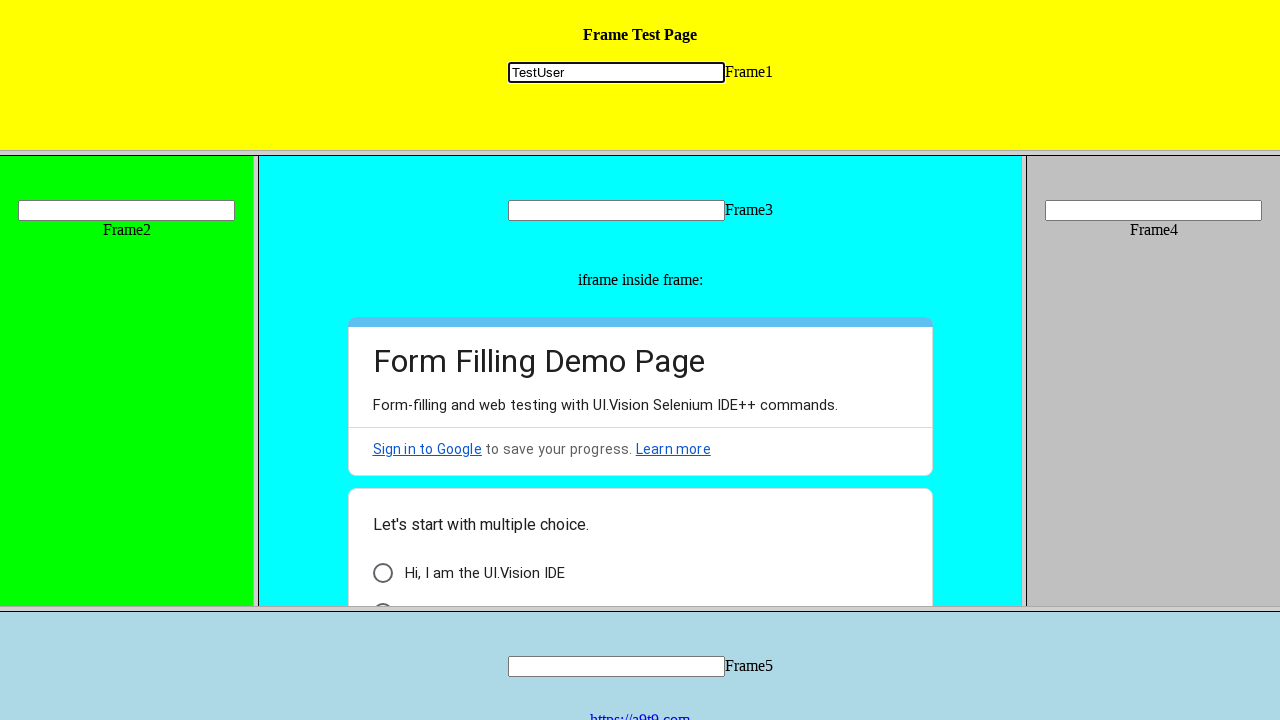